Navigates to W3Schools Java modifiers page and verifies the page loaded correctly by checking the URL

Starting URL: https://www.w3schools.com/java/java_modifiers.asp

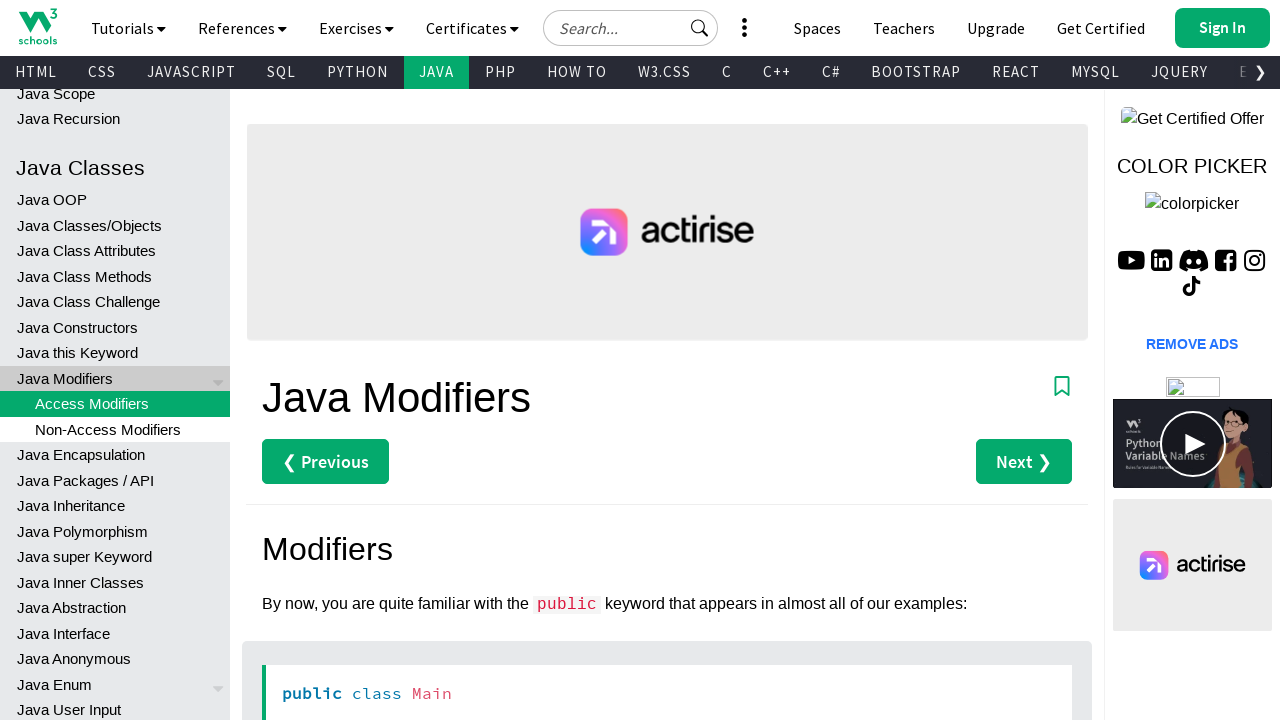

Navigated to W3Schools Java modifiers page
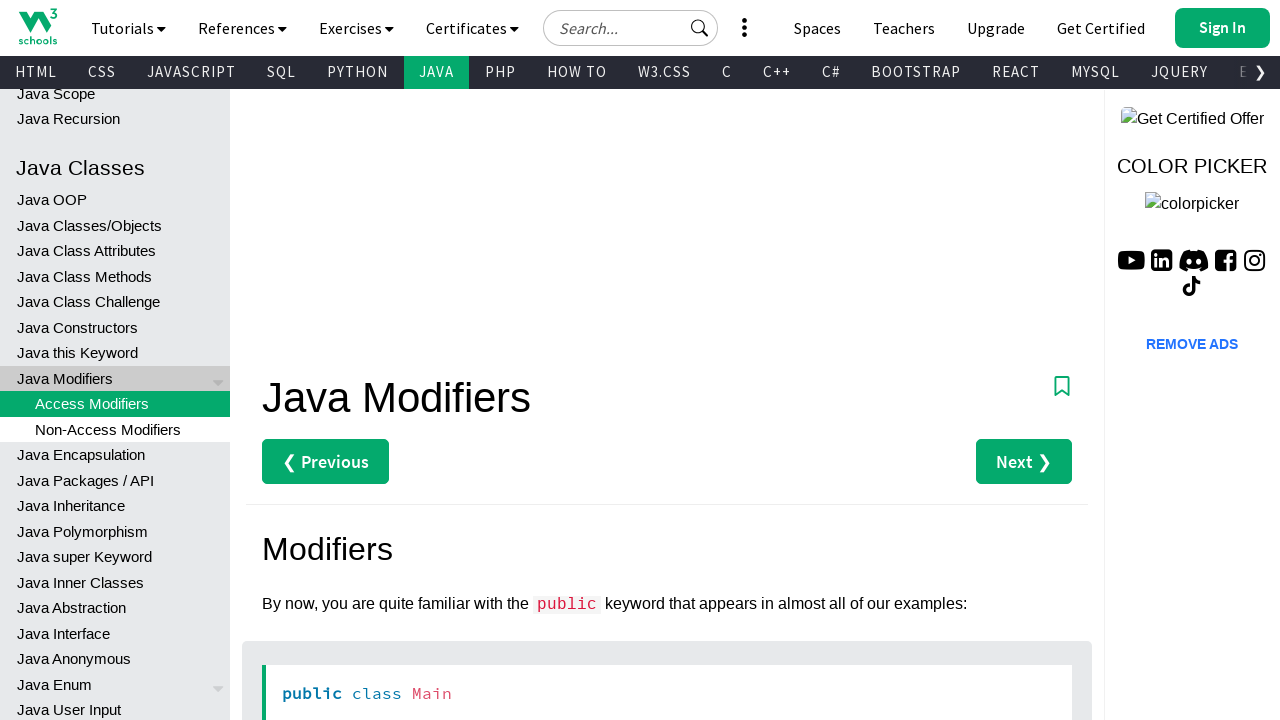

Verified that page URL contains 'w3schools'
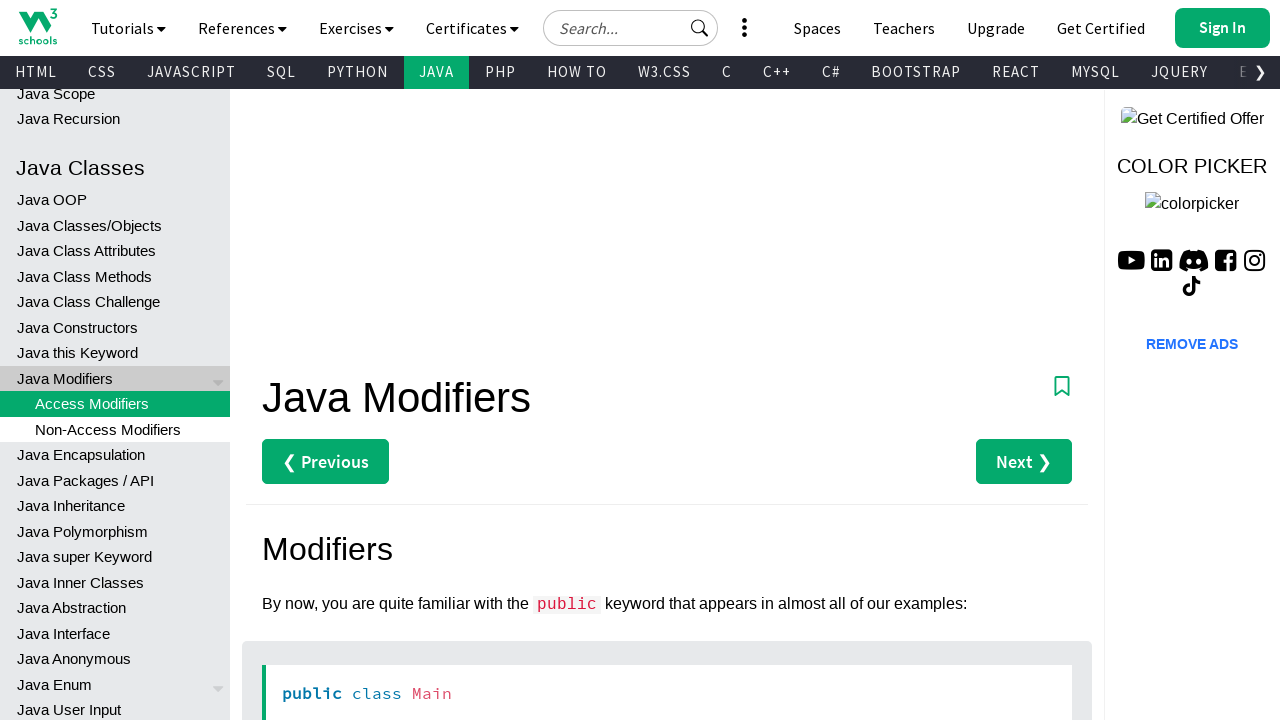

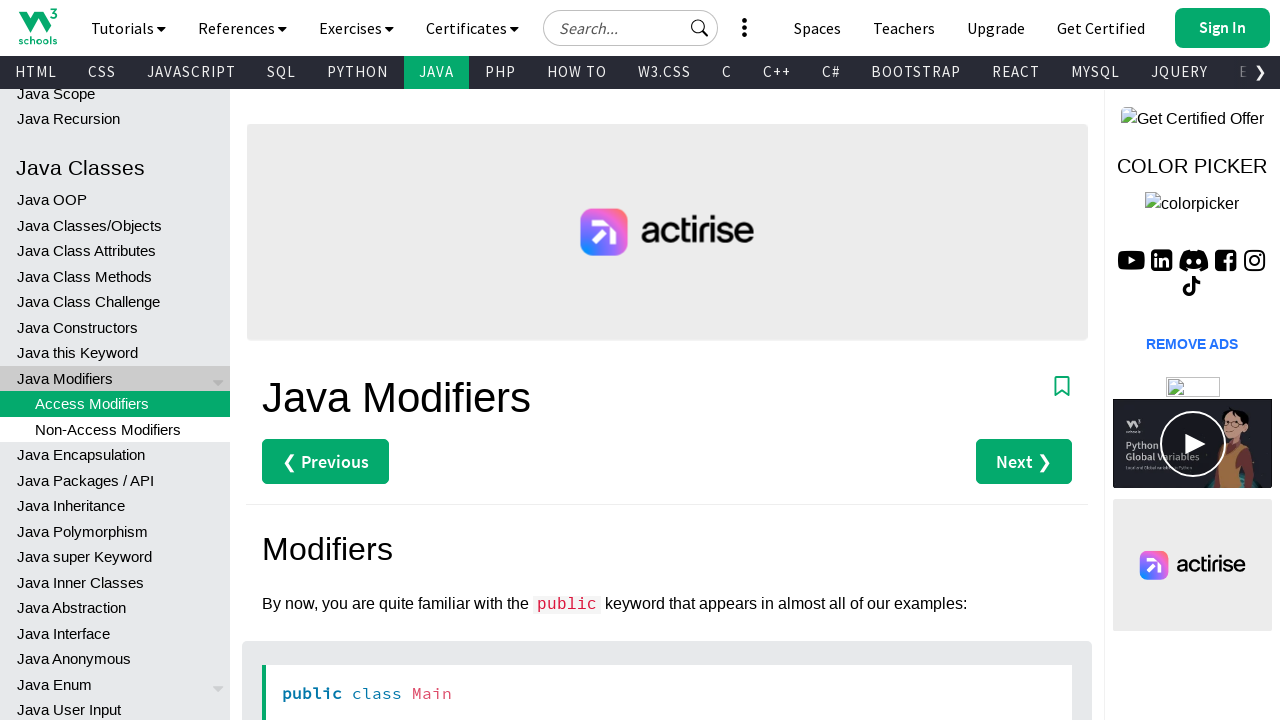